Navigates to 99 Bottles of Beer website, clicks on Top Lists menu item, then clicks on Top Hits link

Starting URL: https://www.99-bottles-of-beer.net/lyrics.html

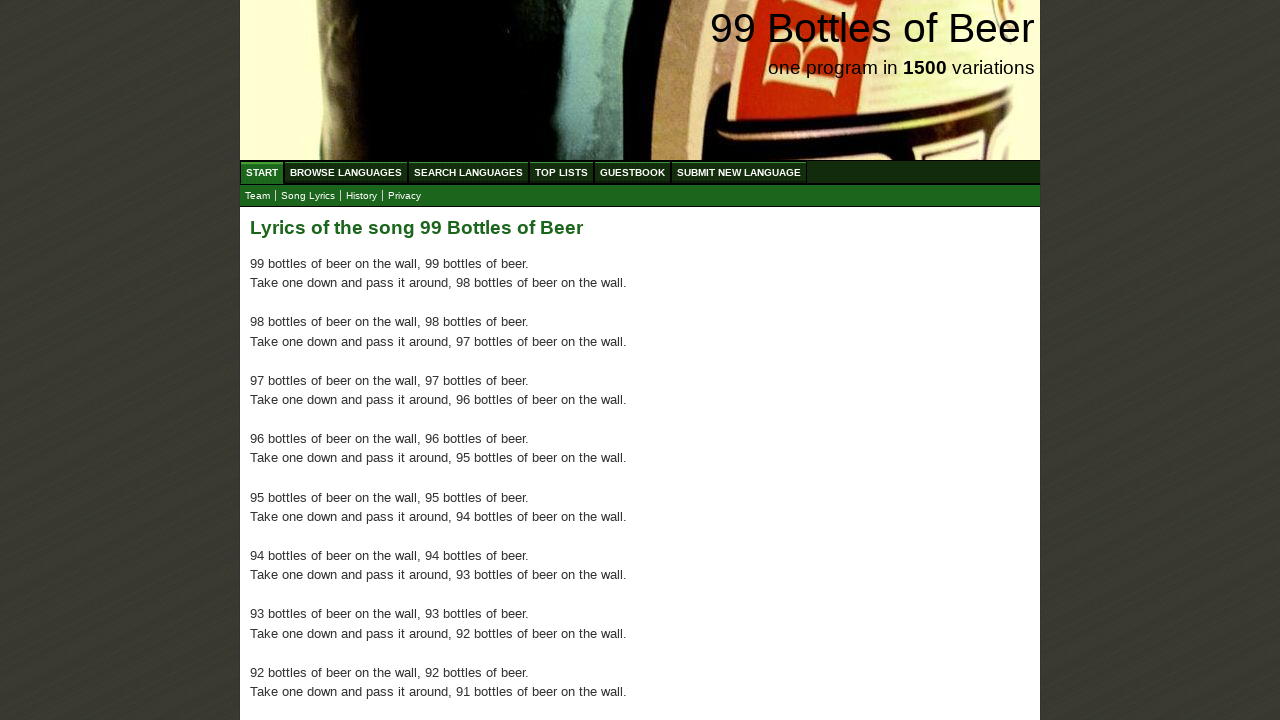

Clicked on Top Lists menu item at (562, 172) on xpath=//*[@id='menu']/li[4]/a
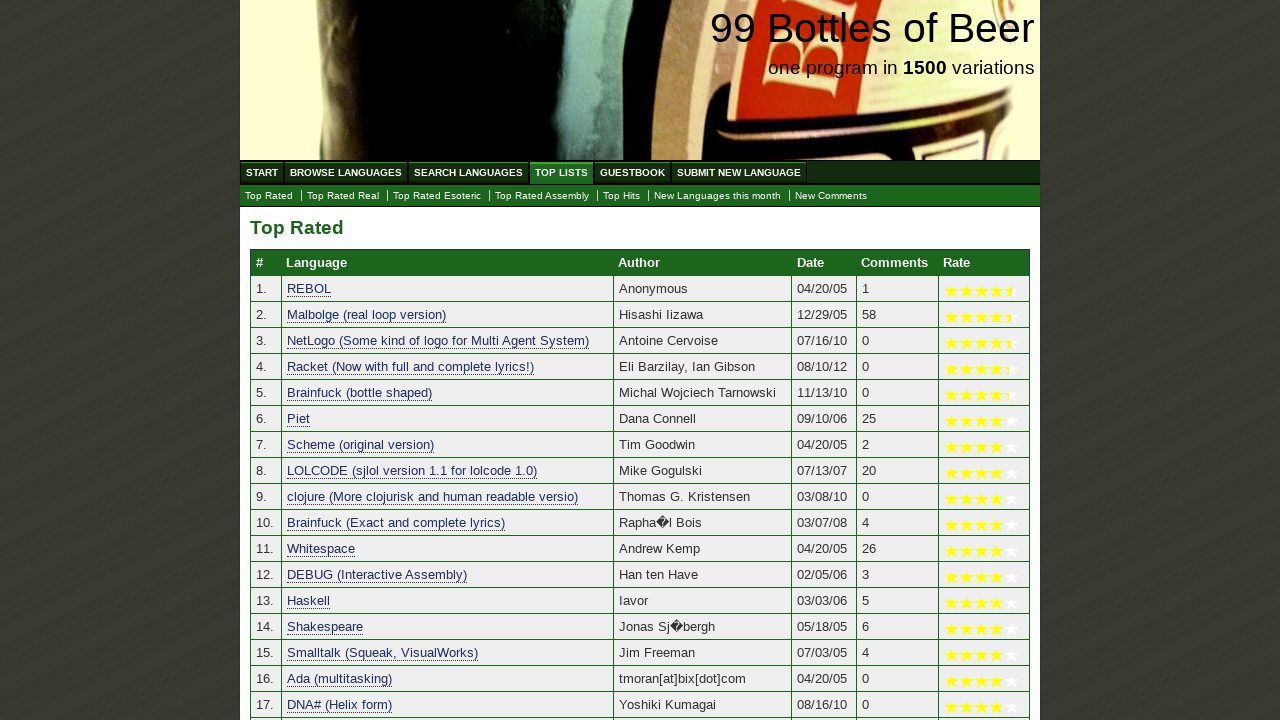

Clicked on Top Hits link at (622, 196) on text=Top Hits
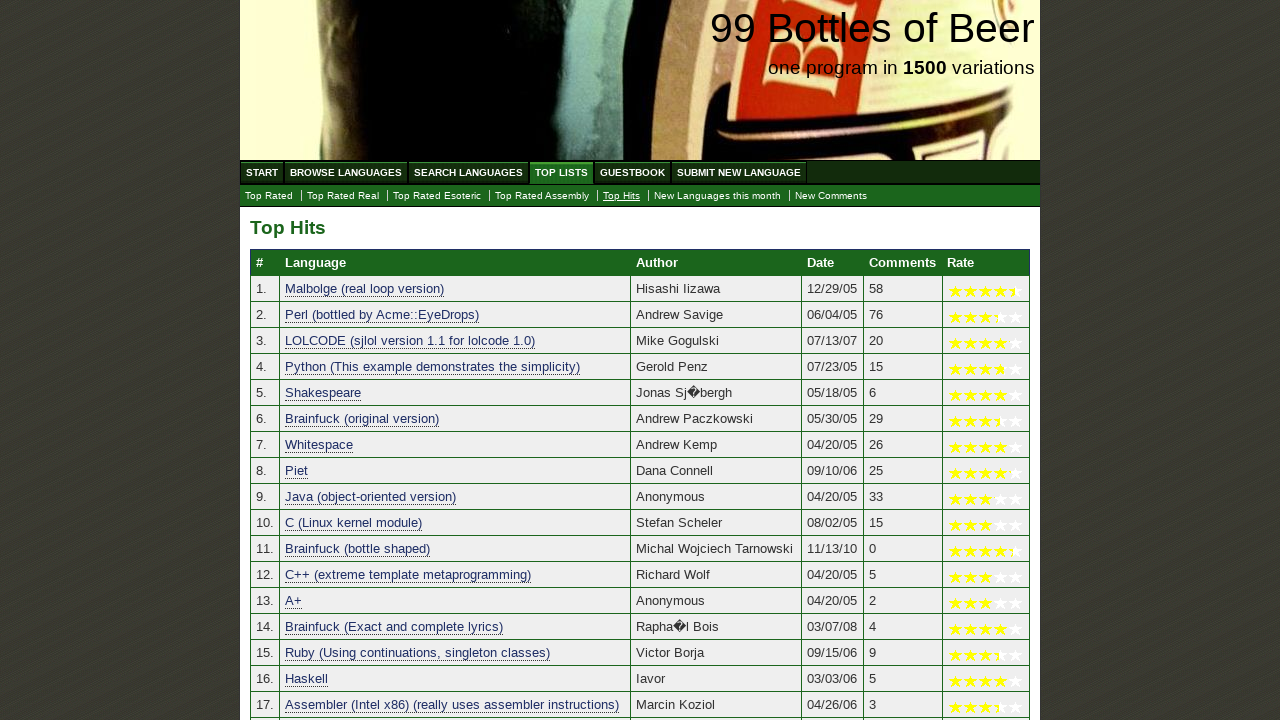

Waited for page to load - domcontentloaded event fired
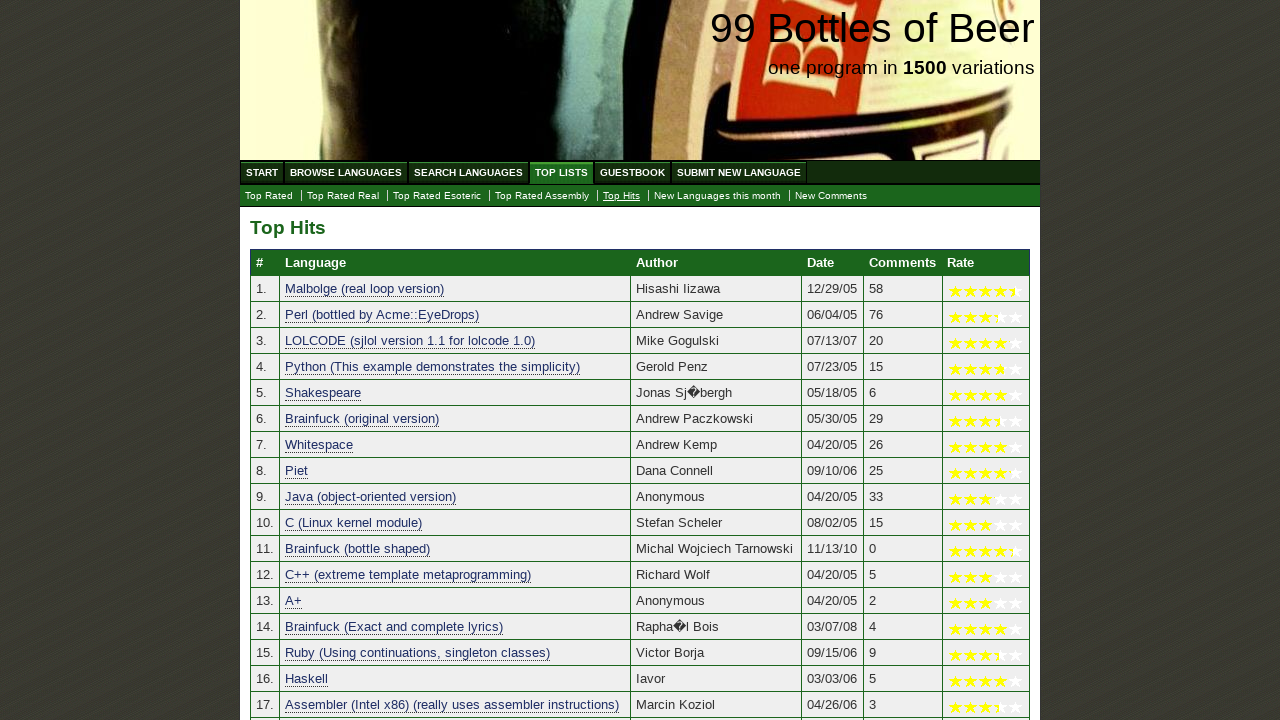

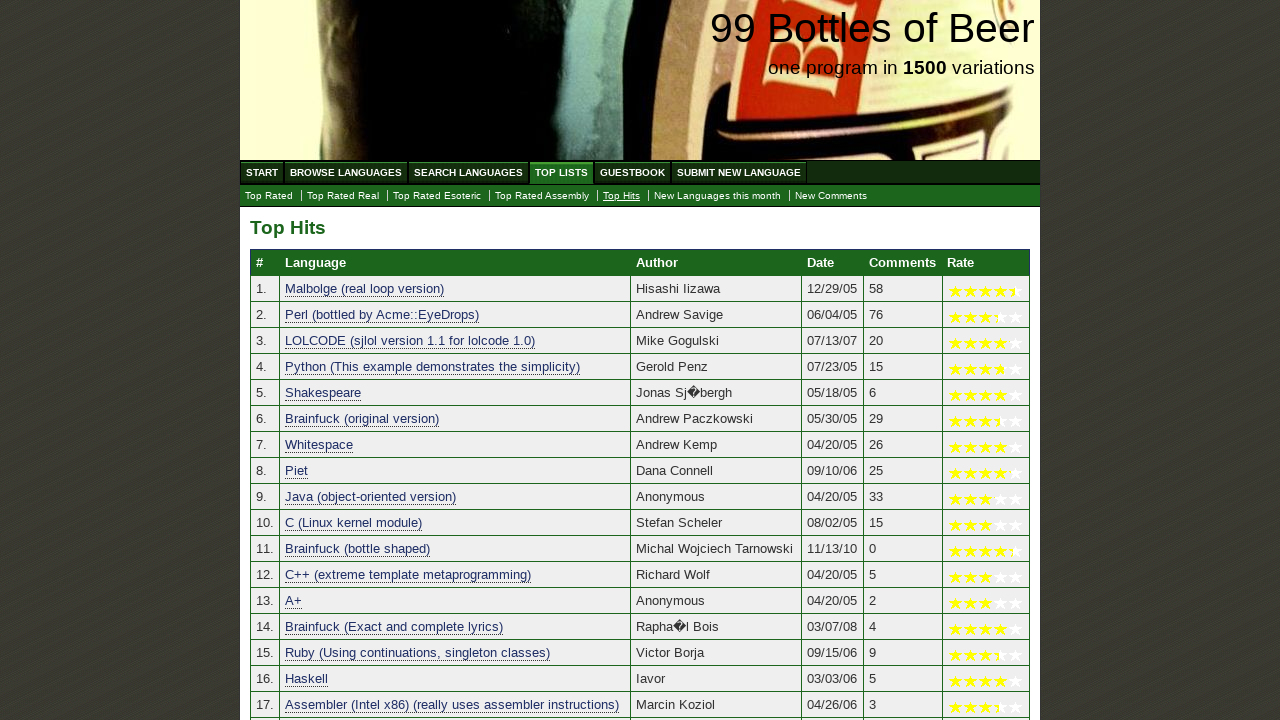